Tests multi-select dropdown functionality by selecting multiple color options

Starting URL: https://testautomationpractice.blogspot.com/

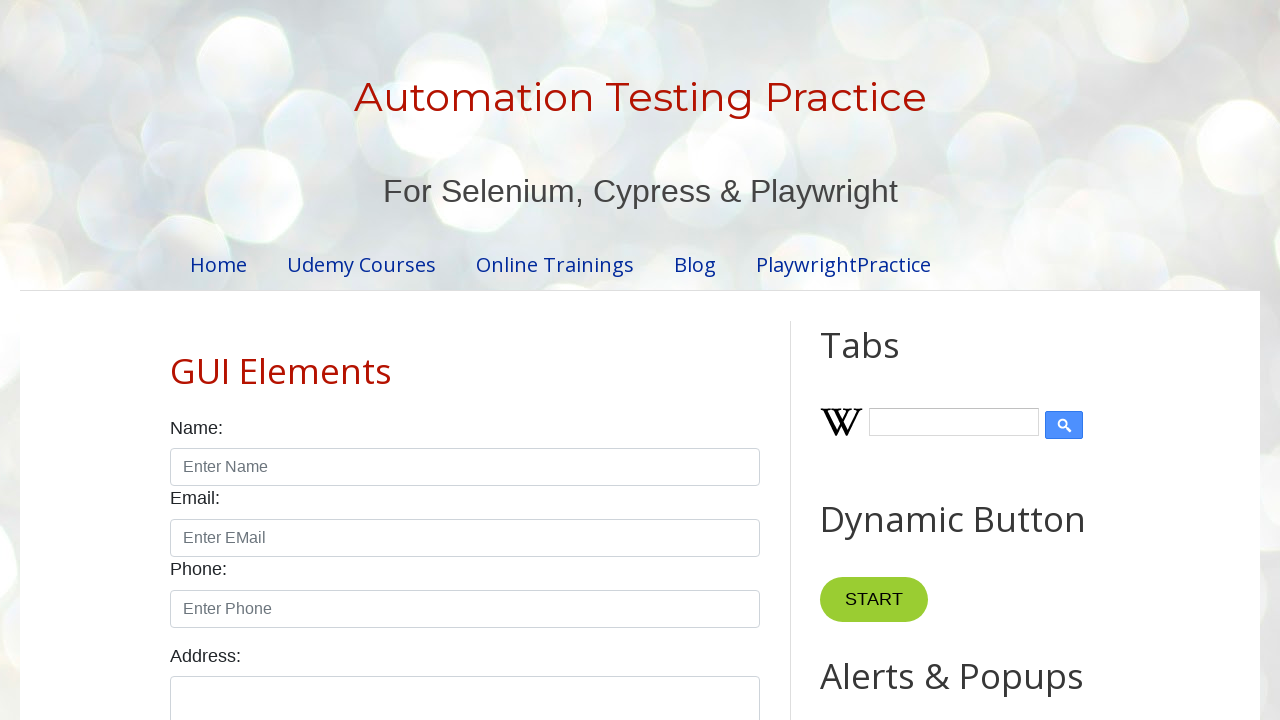

Scrolled to Colors label
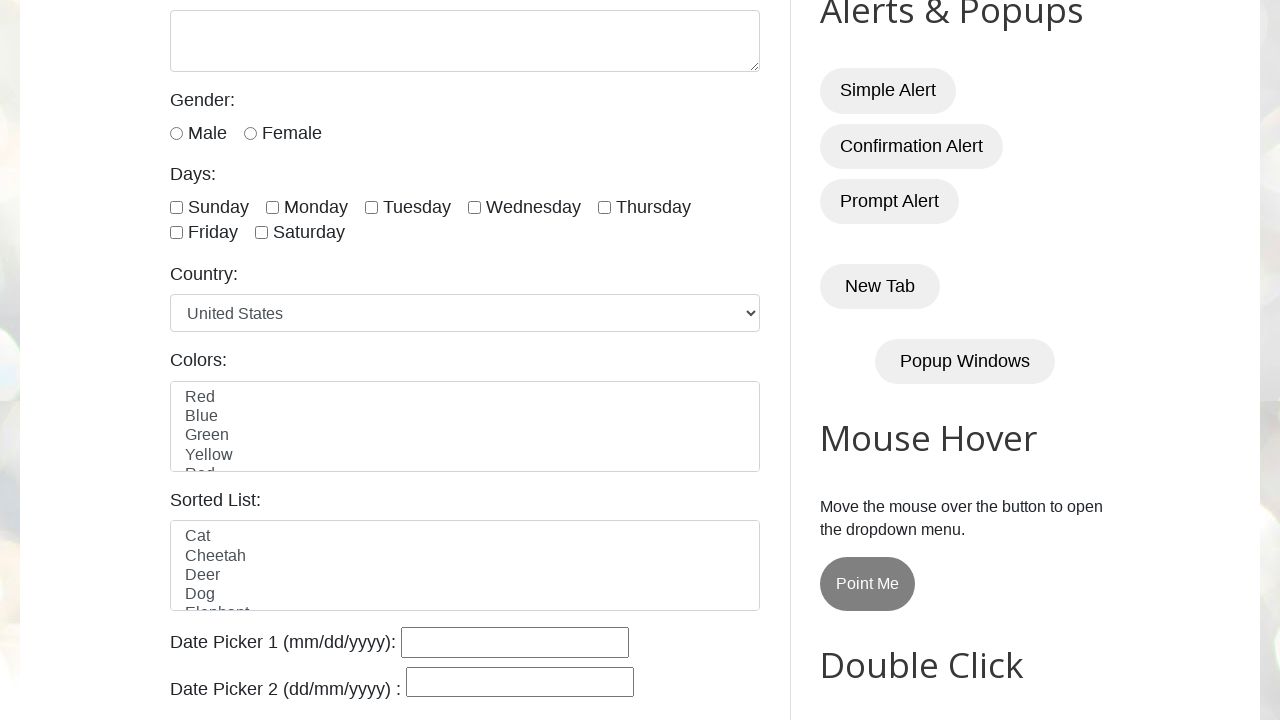

Clicked Red option in colors dropdown at (465, 398) on select#colors option:text('Red')
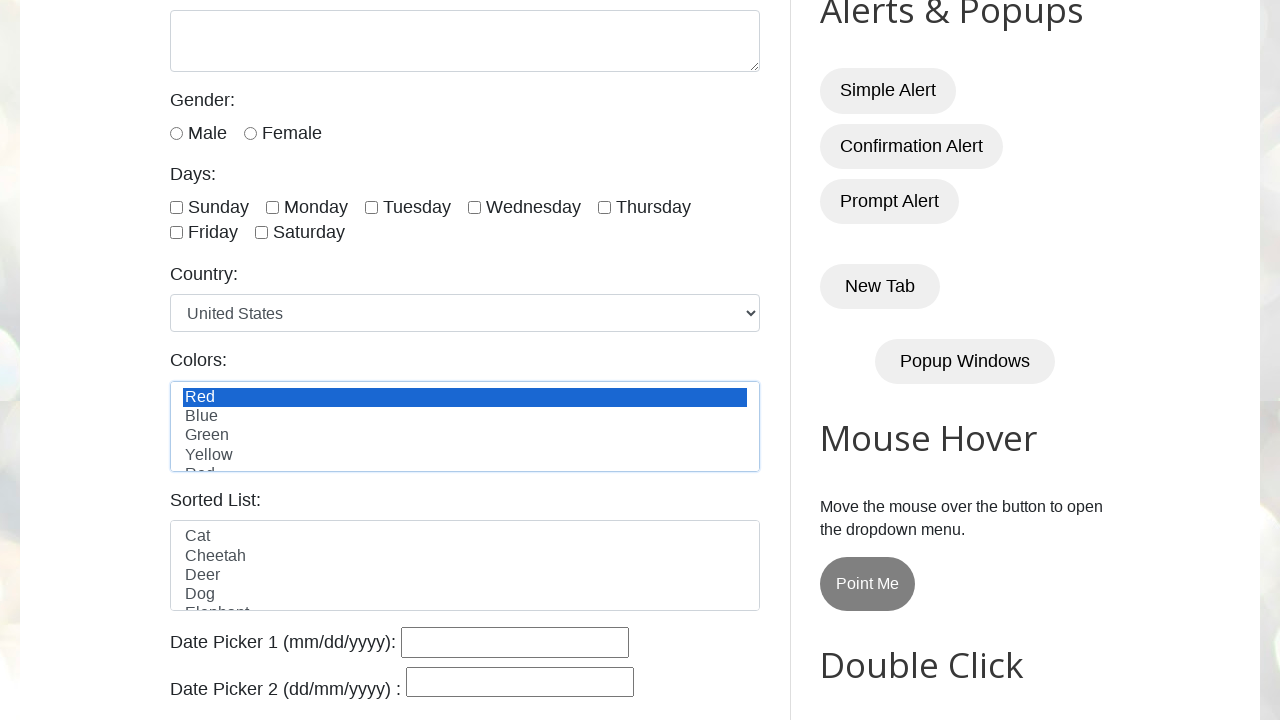

Selected Blue option by index in colors dropdown on select#colors
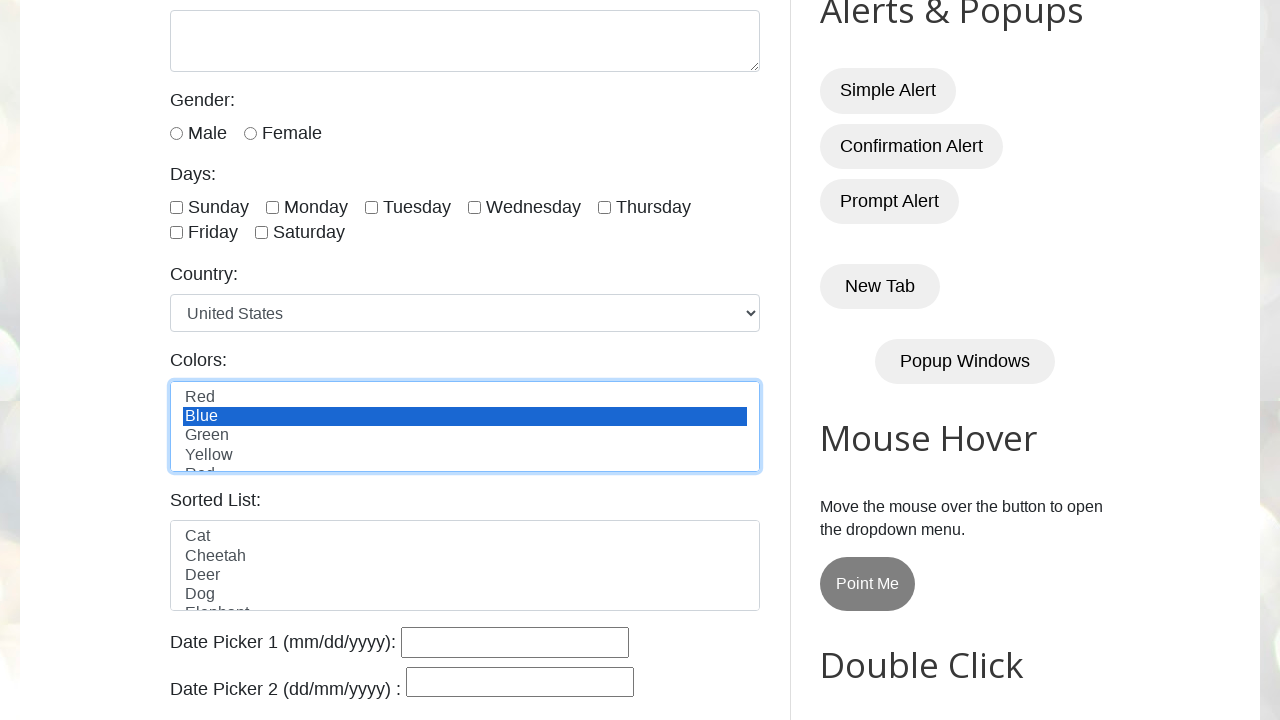

Selected Green option by visible text in colors dropdown on select#colors
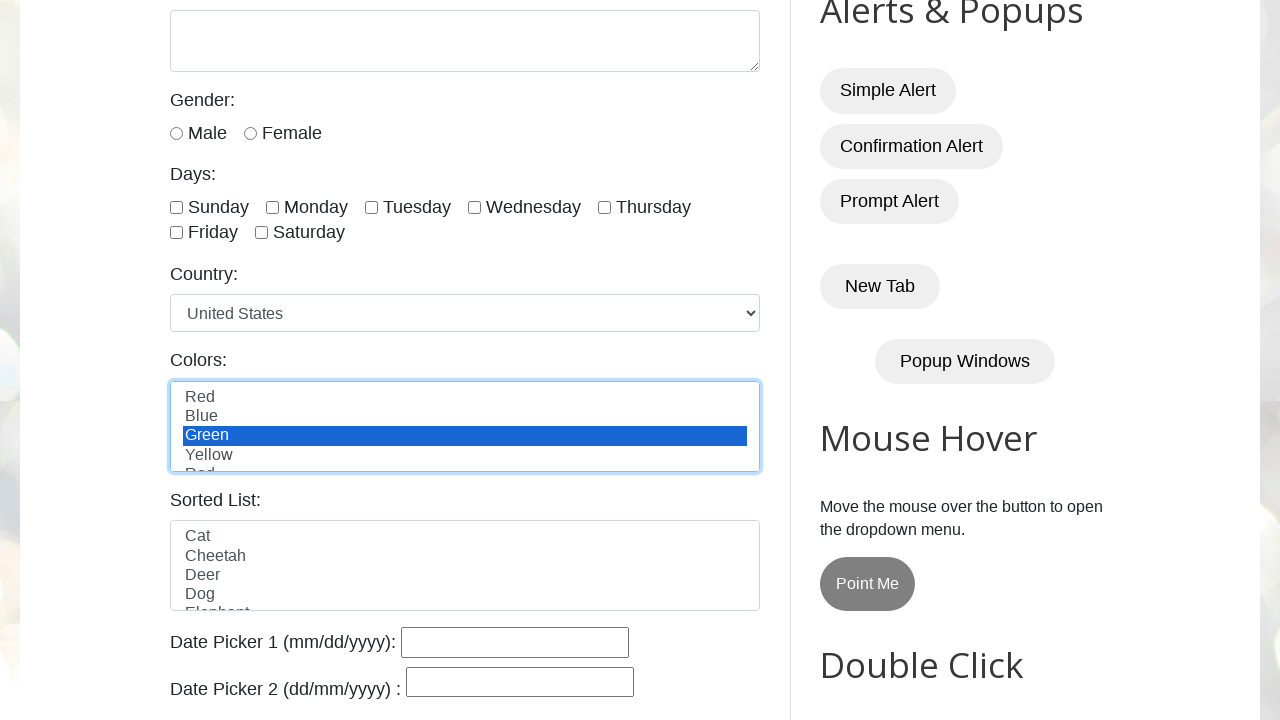

Selected White option by value in colors dropdown on select#colors
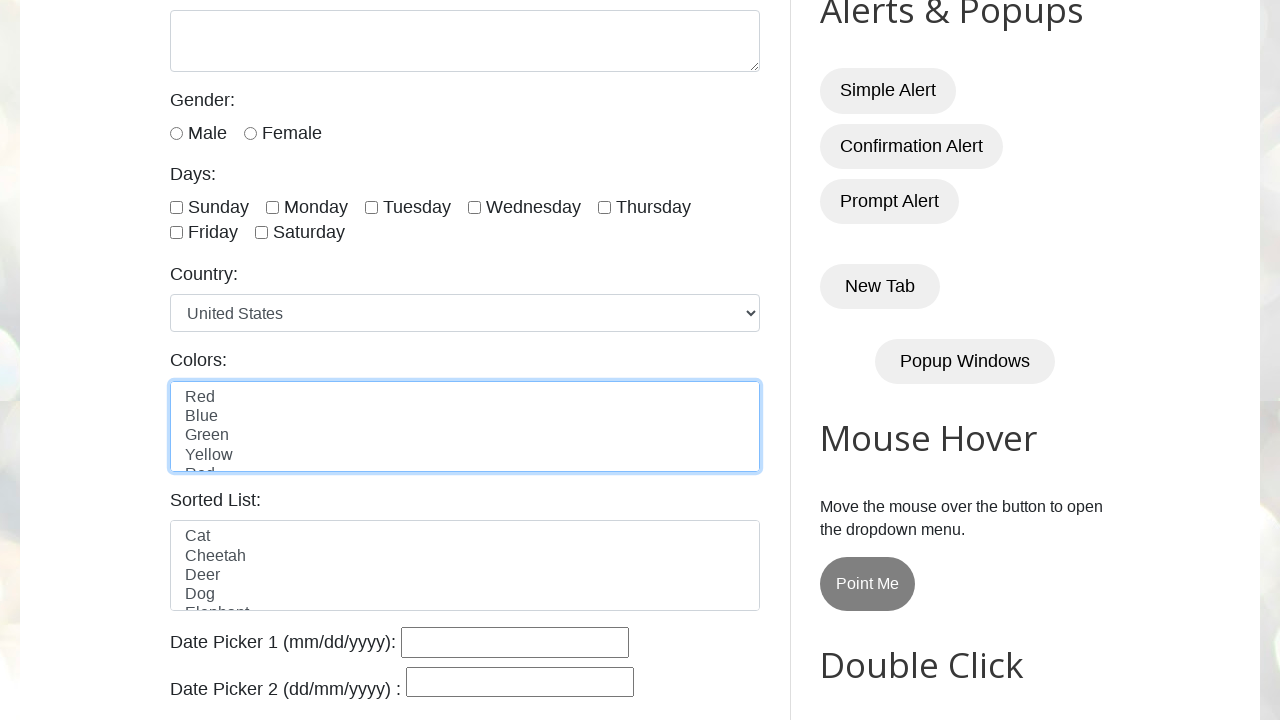

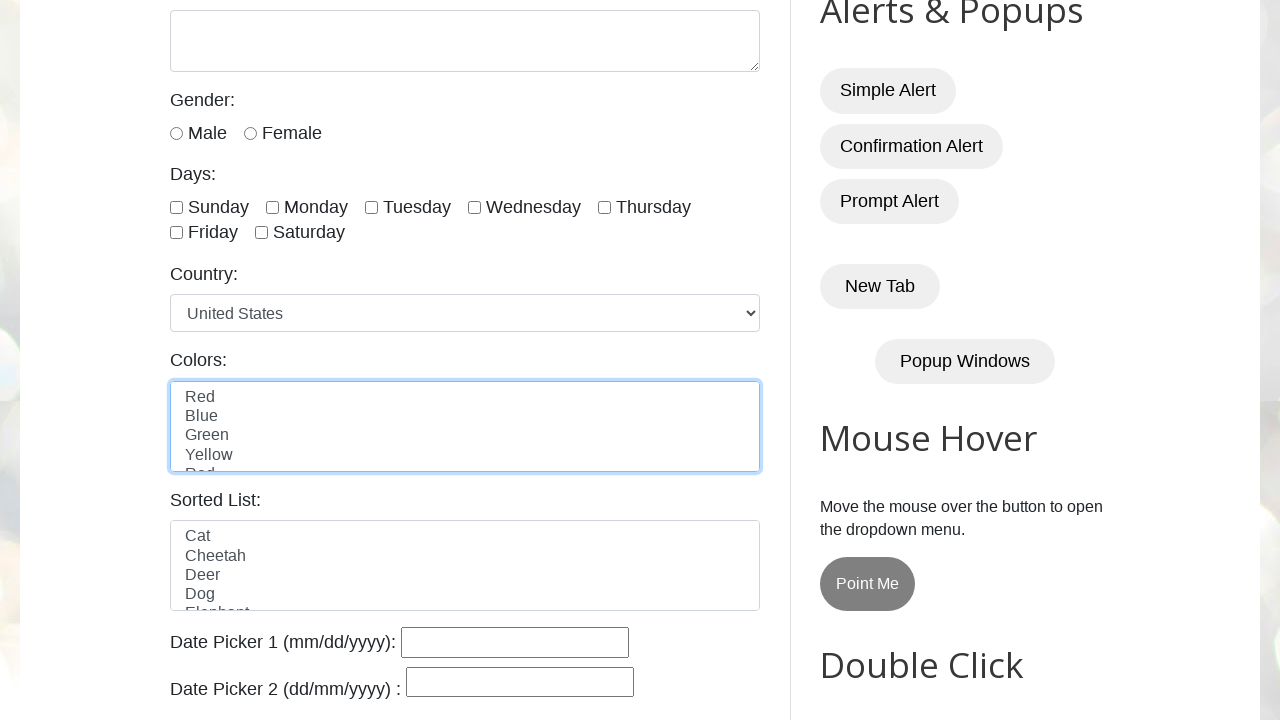